Tests various UI operations on DemoQA website including text box form filling, checkbox interaction, radio button selection, and web table modal interaction.

Starting URL: https://demoqa.com/elements

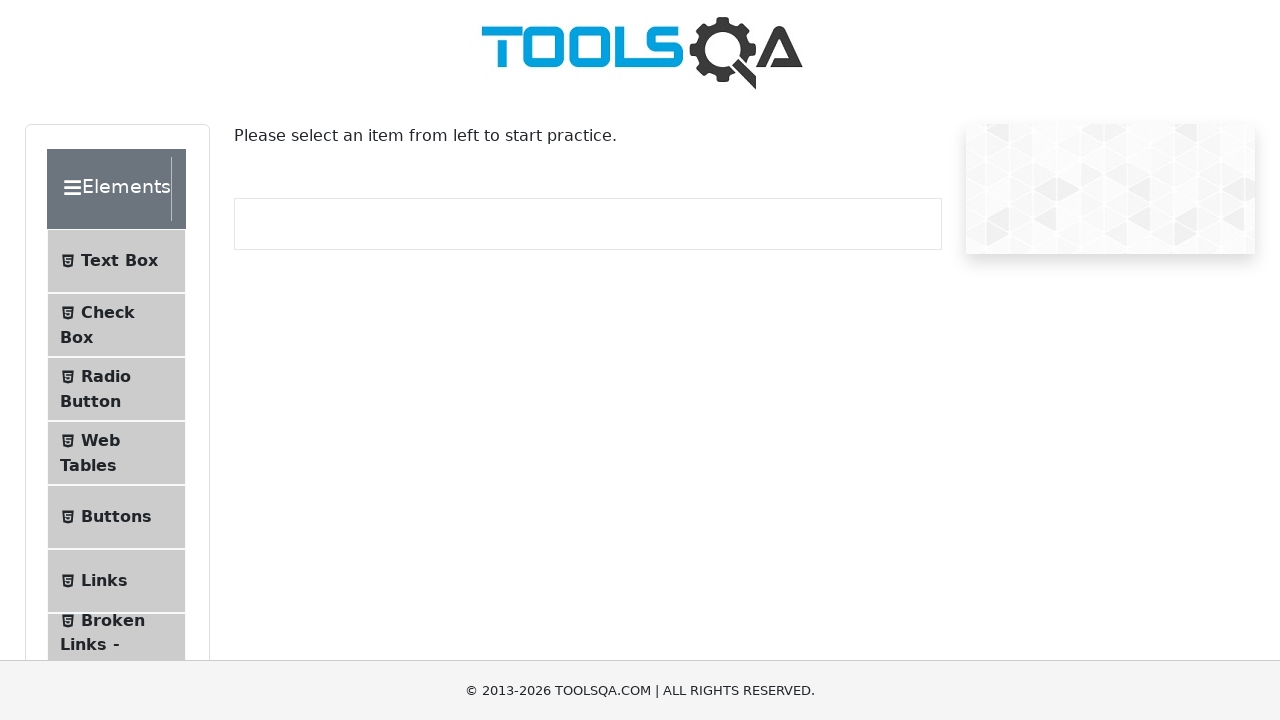

Landing page text verified - 'Please select an item from left to start practice.' is visible
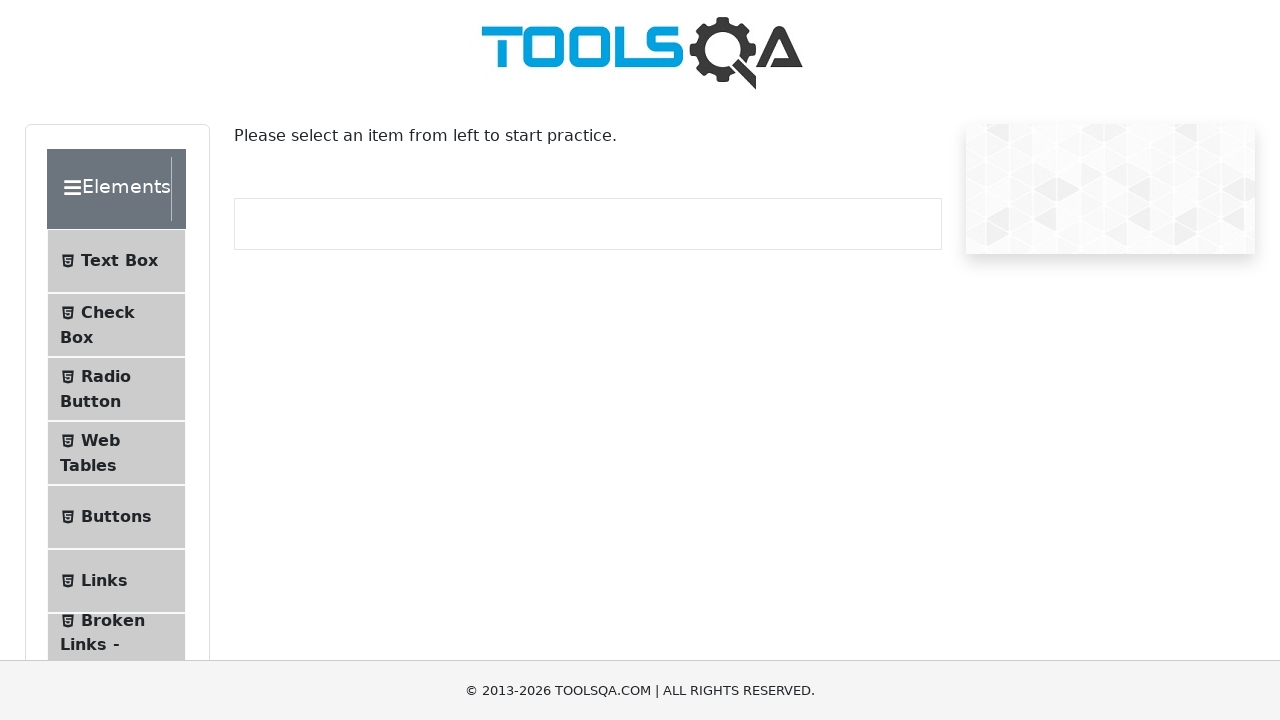

Clicked on Text Box menu item at (119, 261) on text=Text Box
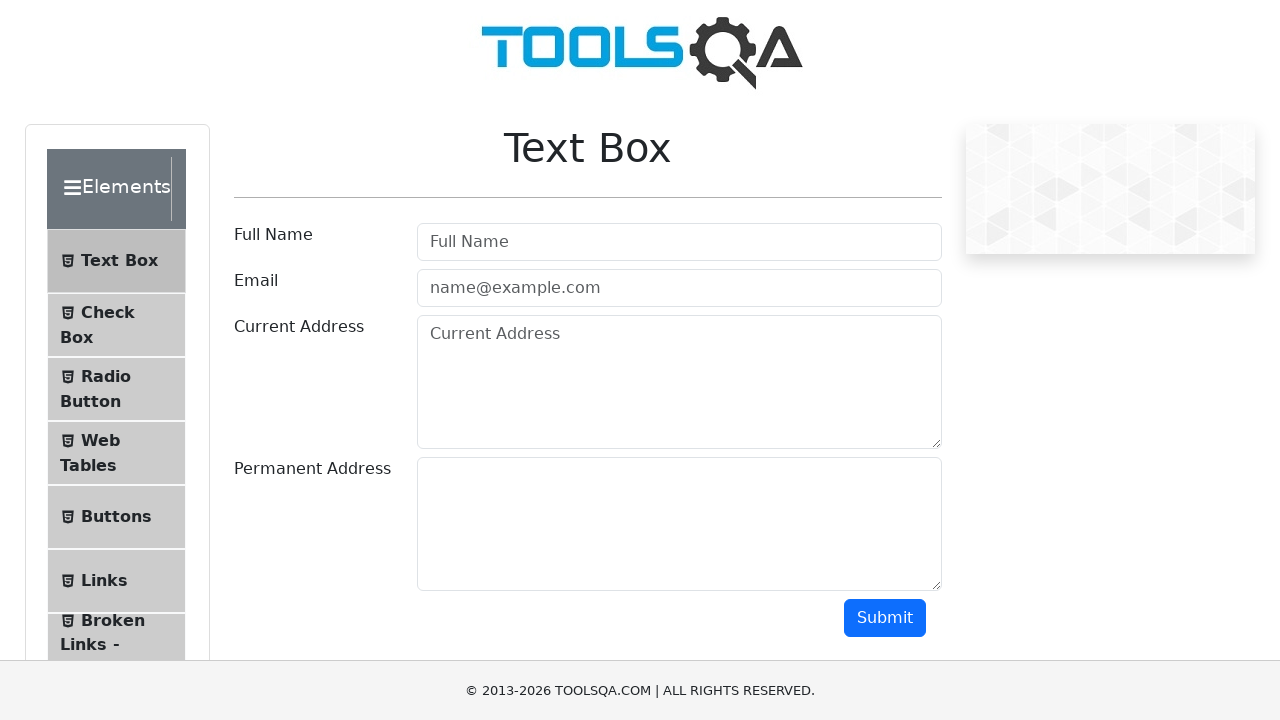

Filled Full Name field with 'John Smith' on input[placeholder='Full Name']
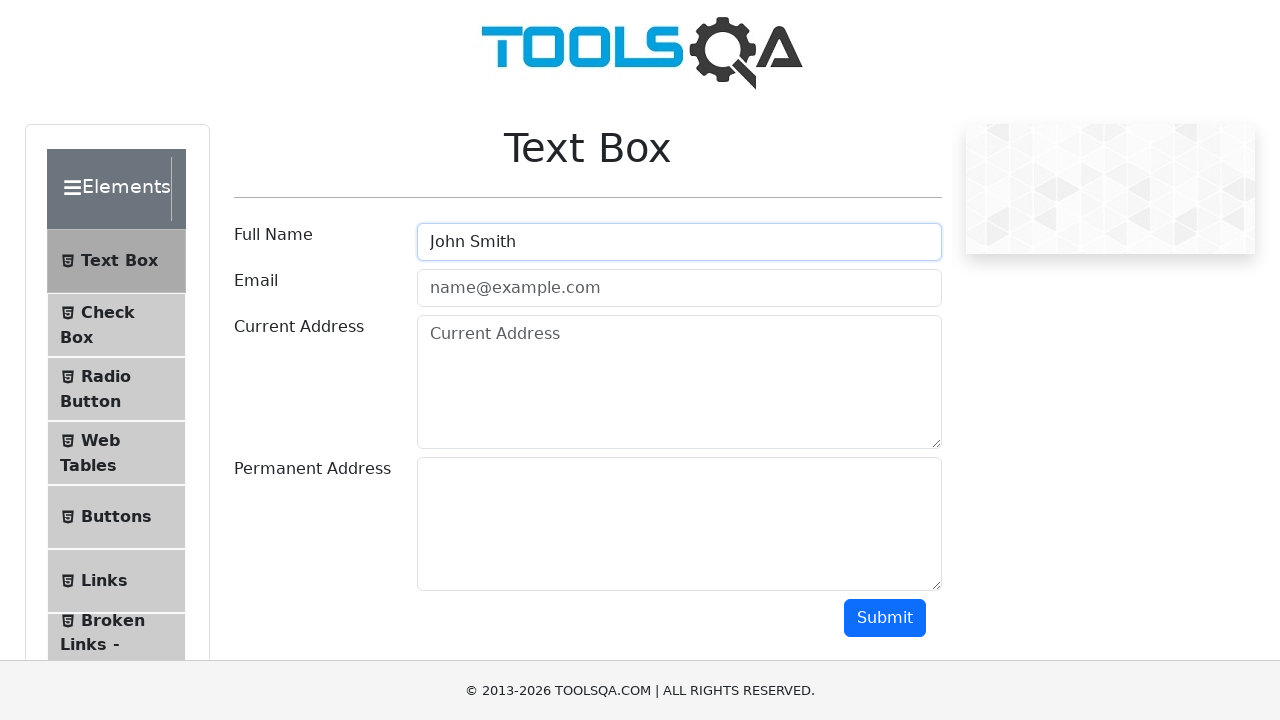

Filled email field with 'john.smith@example.com' on #userEmail
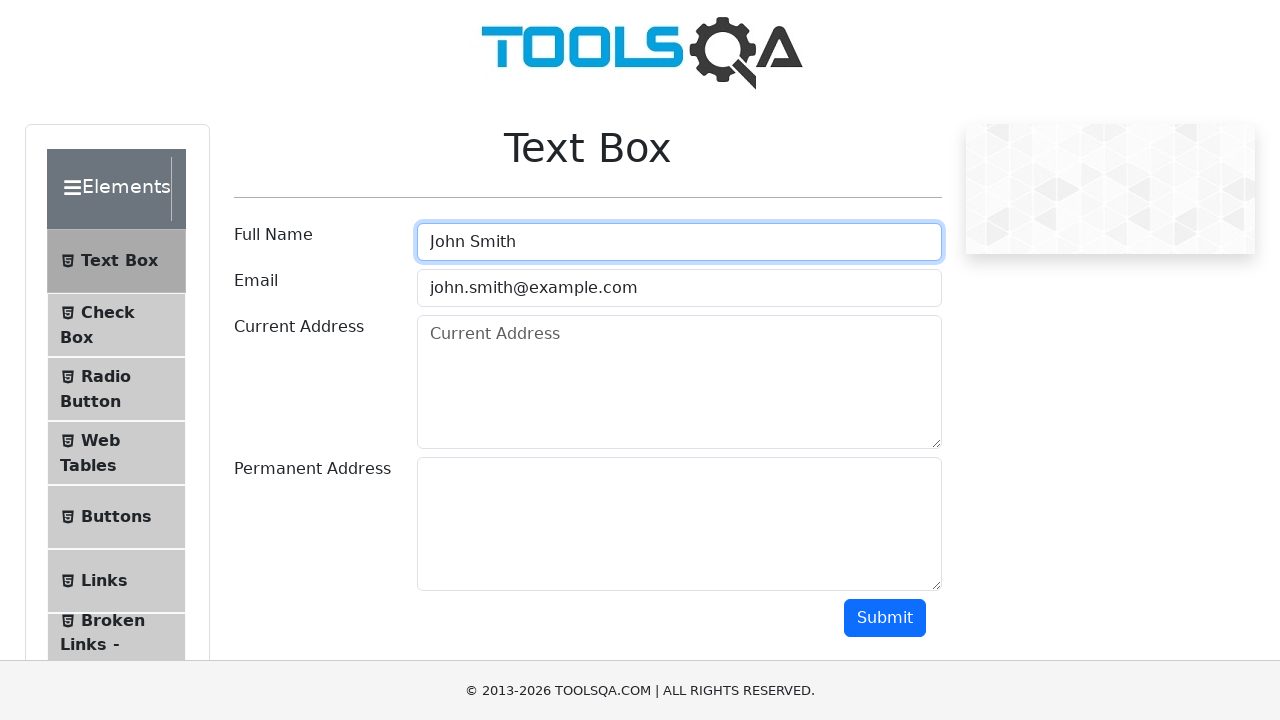

Filled current address field with '123 Main Street, New York' on #currentAddress
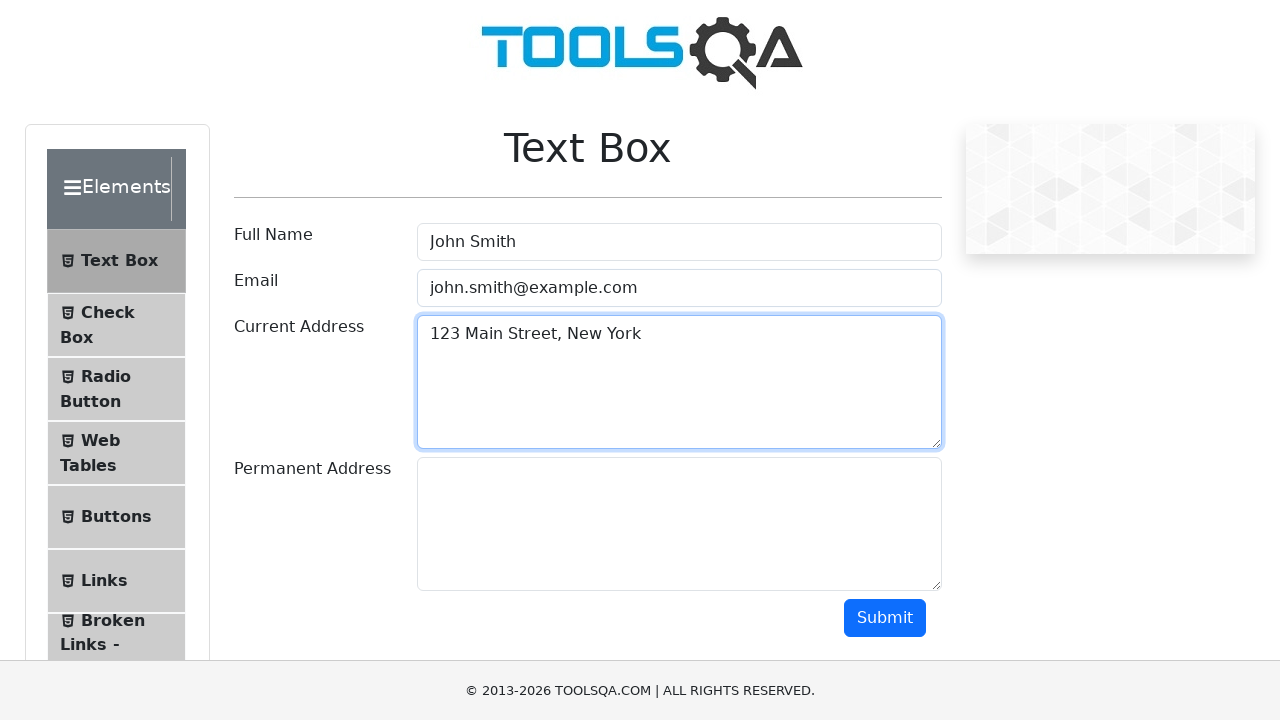

Filled permanent address field with '456 Oak Avenue, Los Angeles' on #permanentAddress
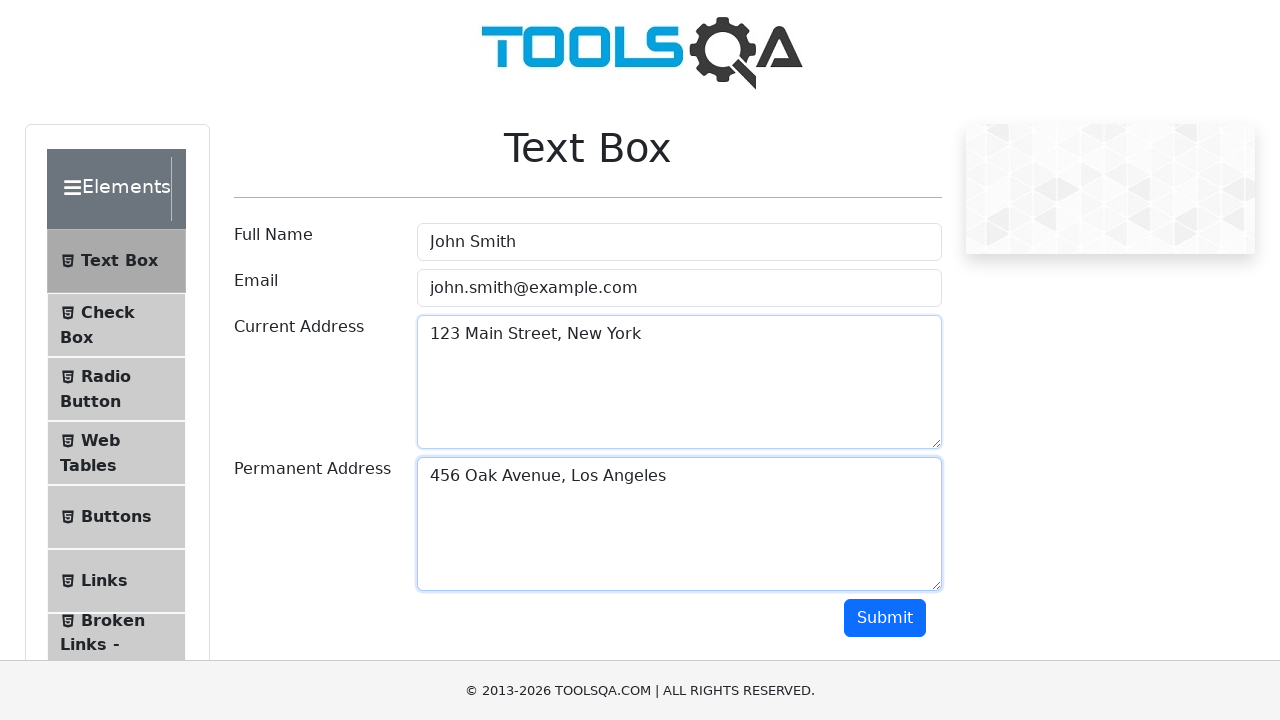

Clicked Submit button to submit text box form at (885, 618) on text=Submit
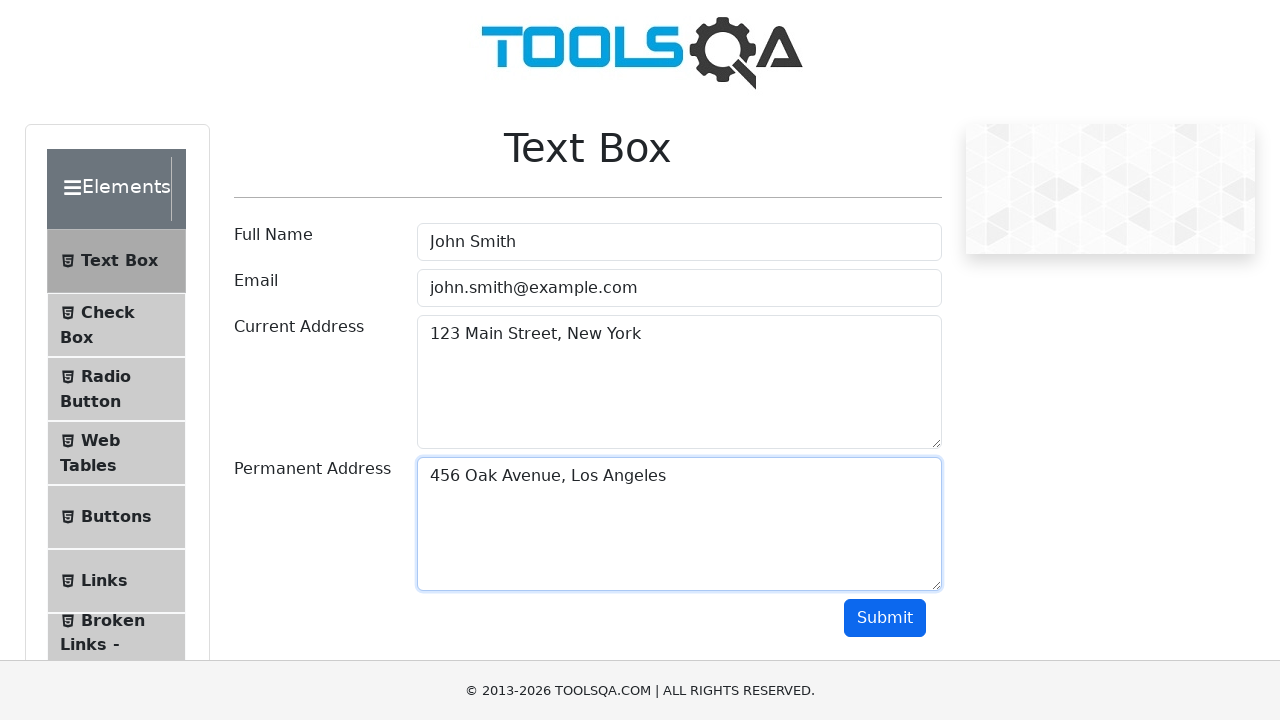

Clicked on Check Box menu item at (108, 312) on text=Check Box
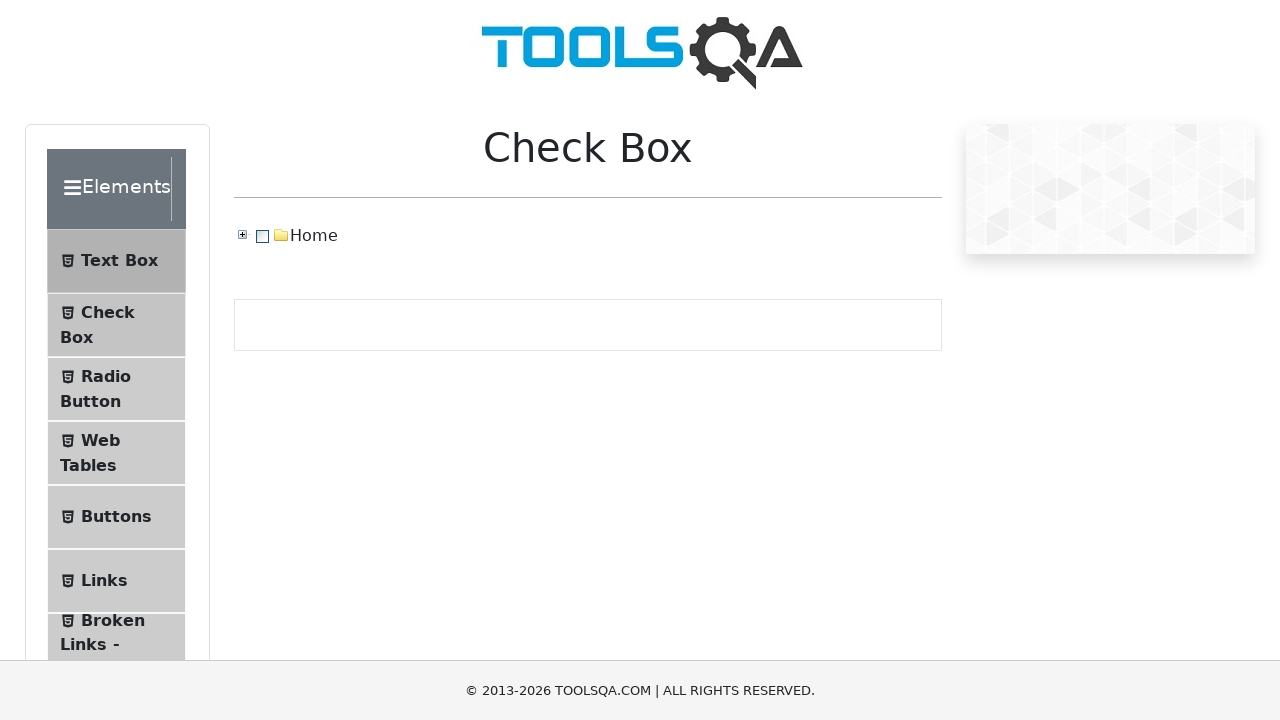

Checkbox element is now visible and loaded
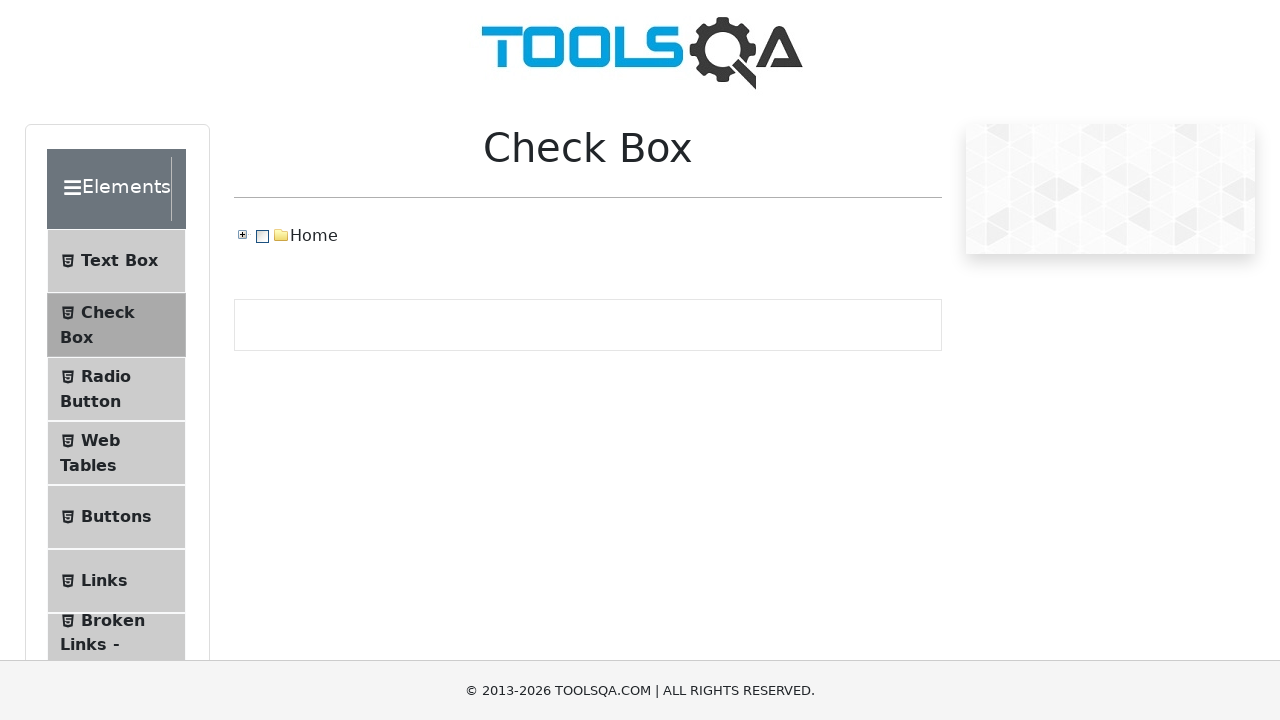

Clicked on Radio Button menu item at (106, 376) on text=Radio Button
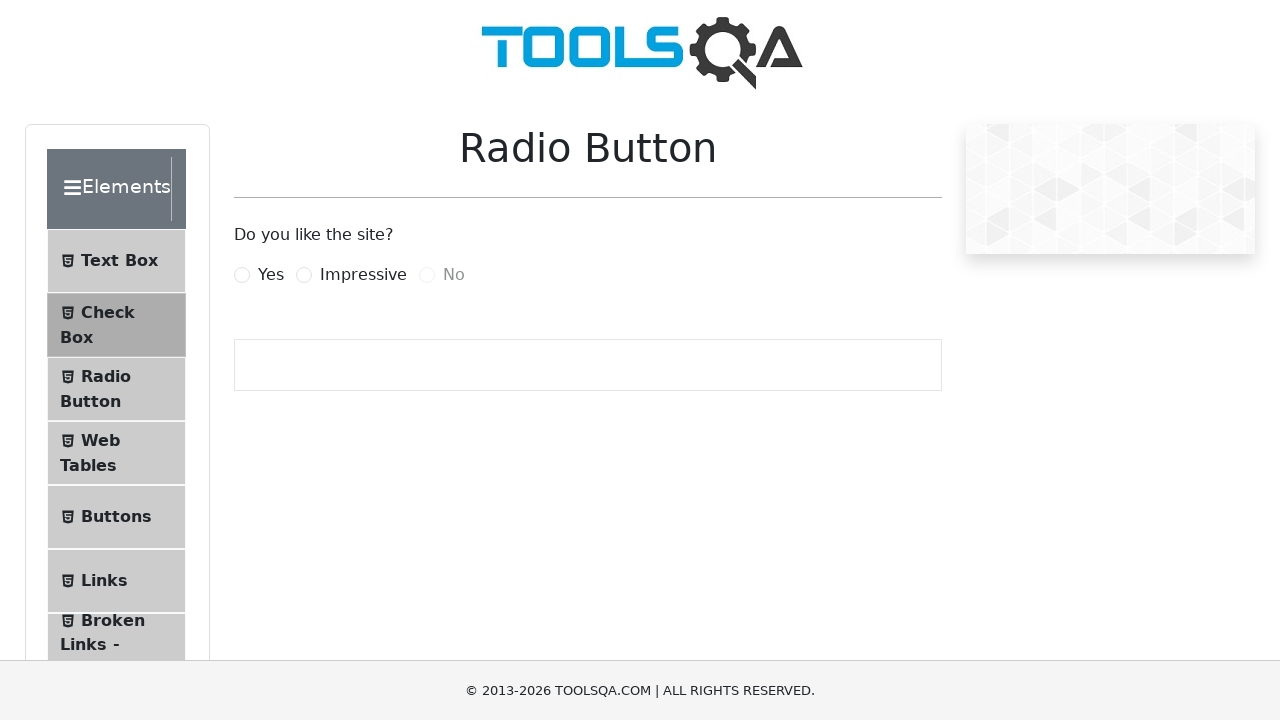

Clicked the 'Yes' radio button option at (271, 275) on xpath=//*[text()='Yes']
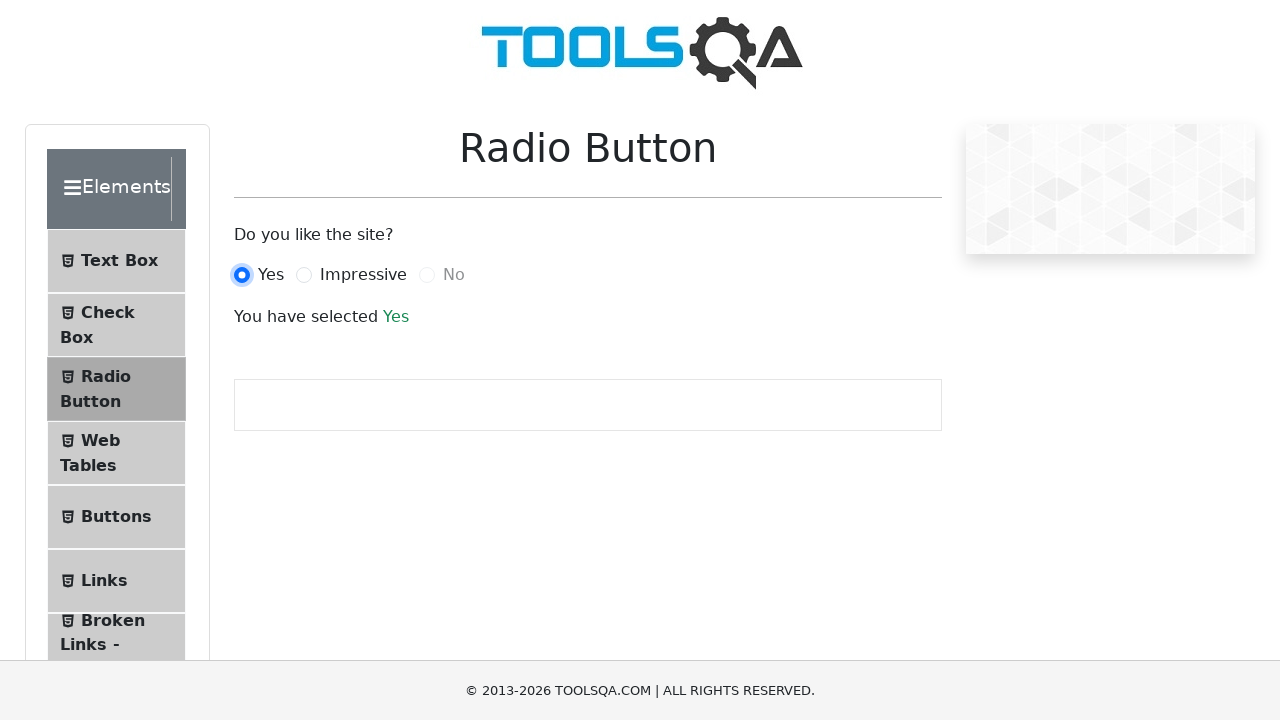

Selection message 'You have selected Yes' is visible, confirming radio button selection
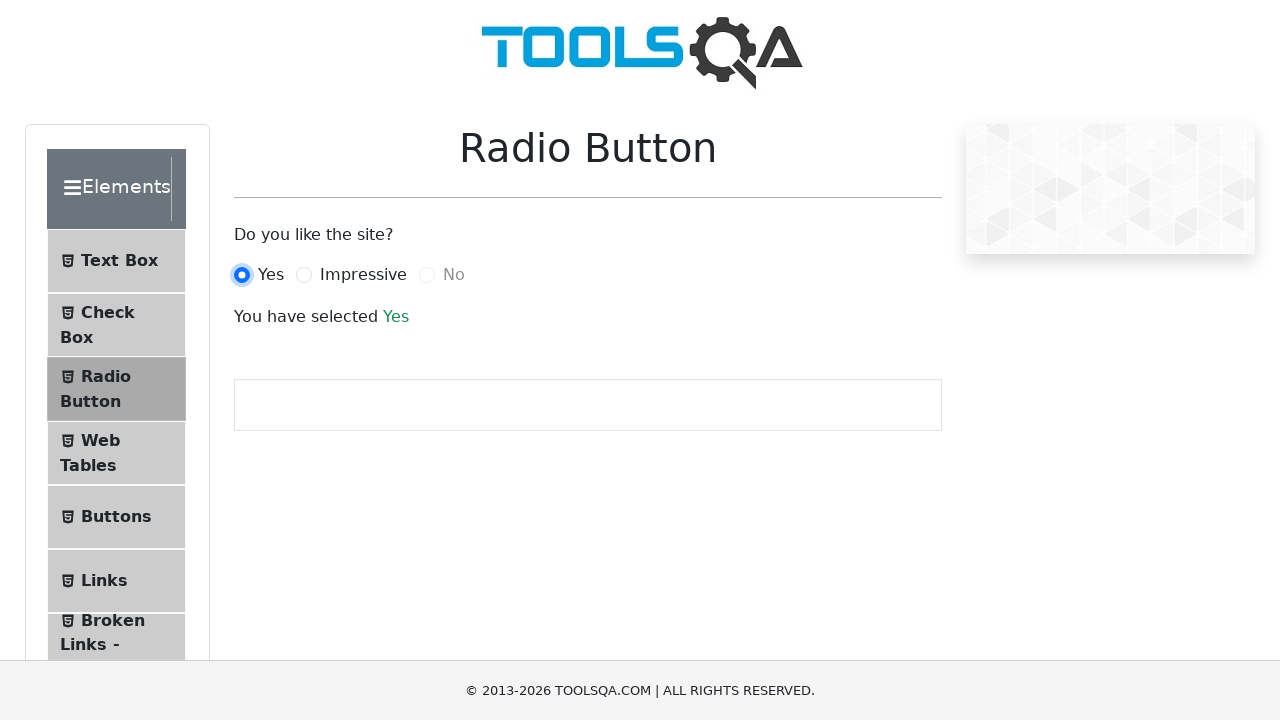

Clicked on Web Tables menu item at (100, 440) on text=Web Tables
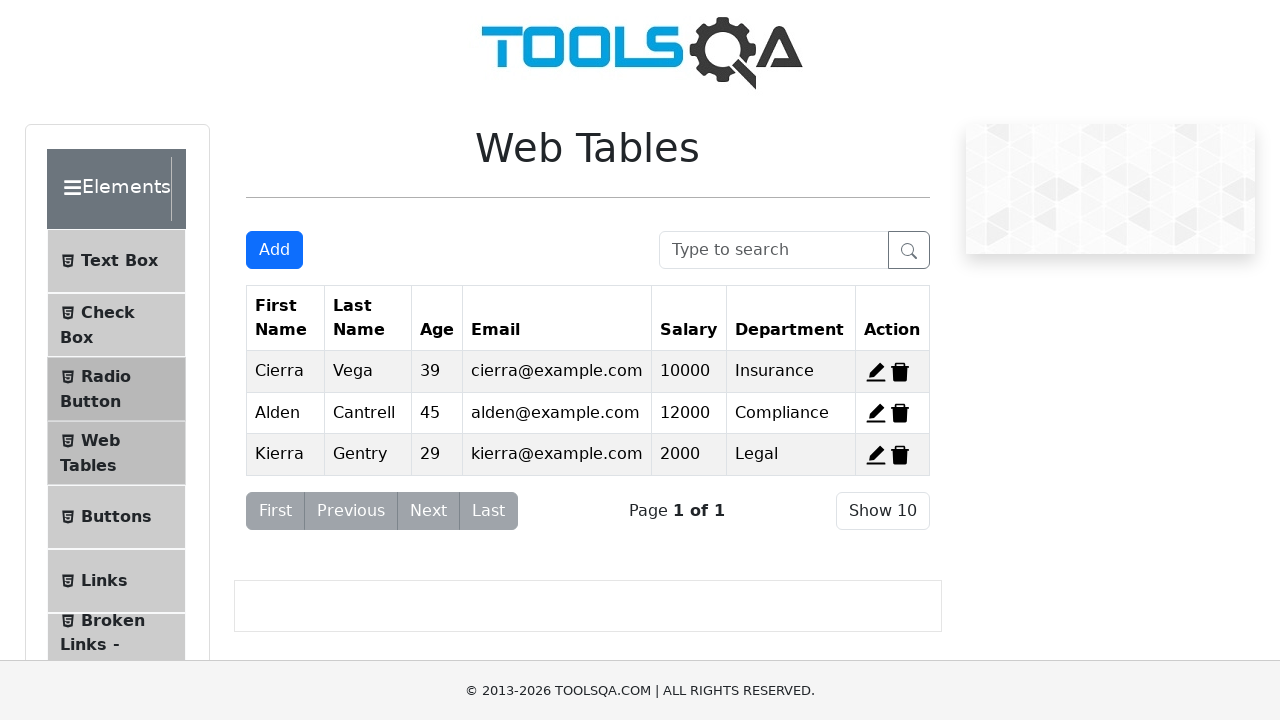

Web Tables heading is visible and page has loaded
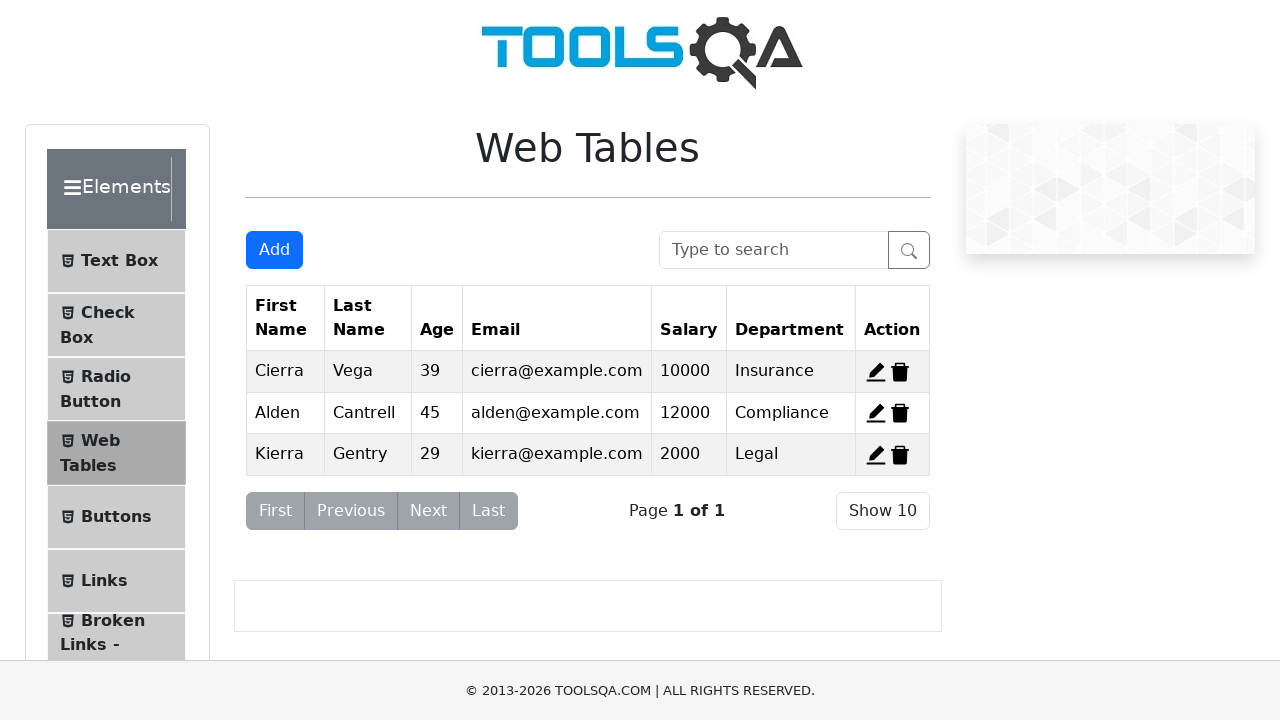

Clicked Add button to open the Web Tables modal dialog at (274, 250) on role=button[name='Add']
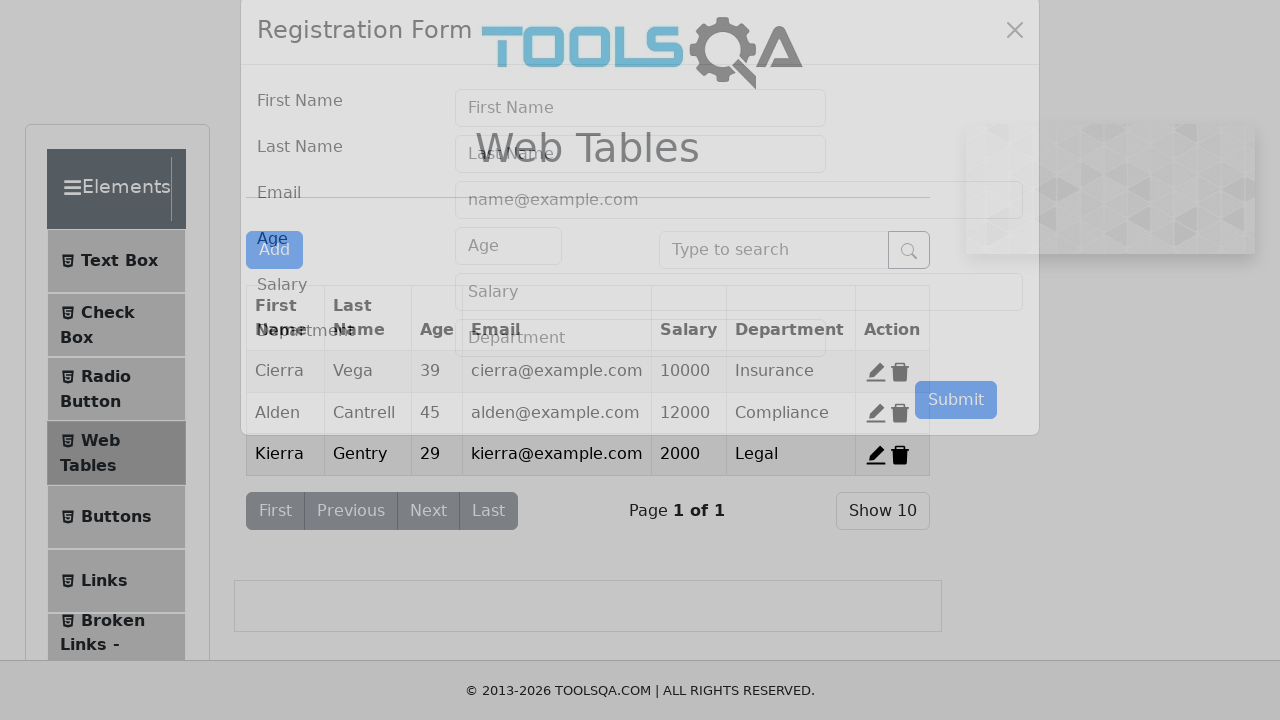

Submit button in modal is visible and ready for interaction
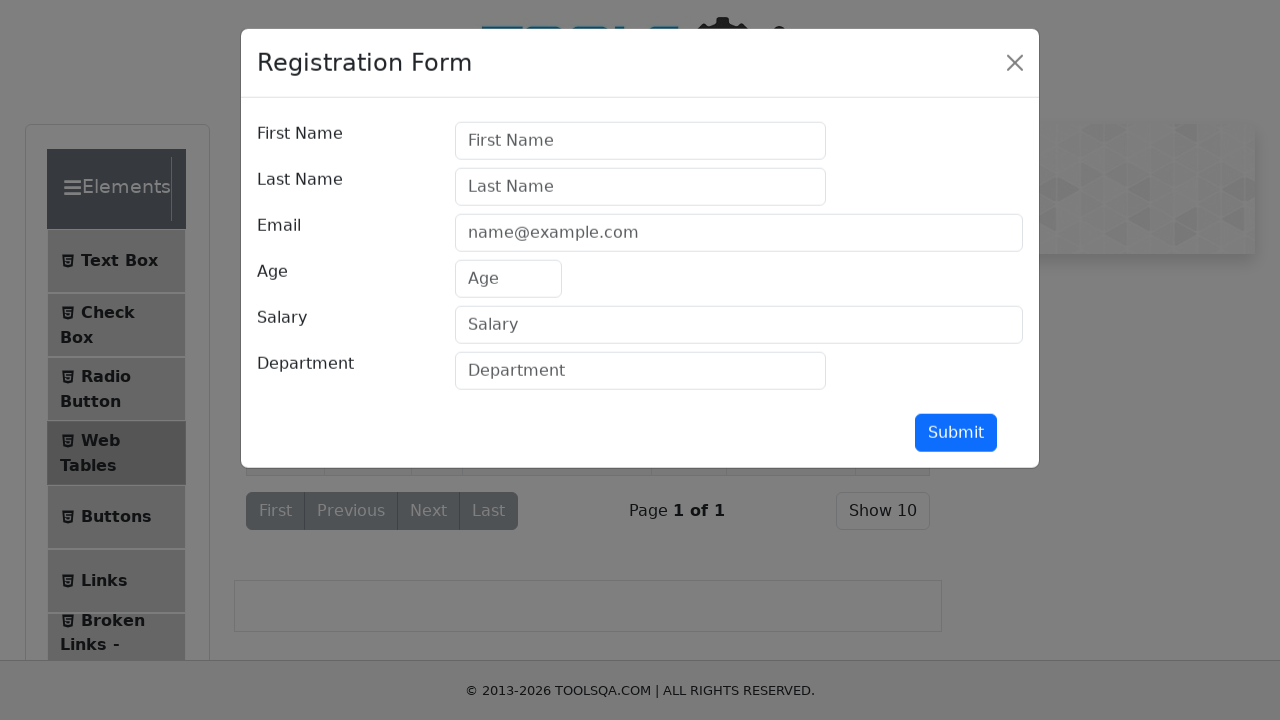

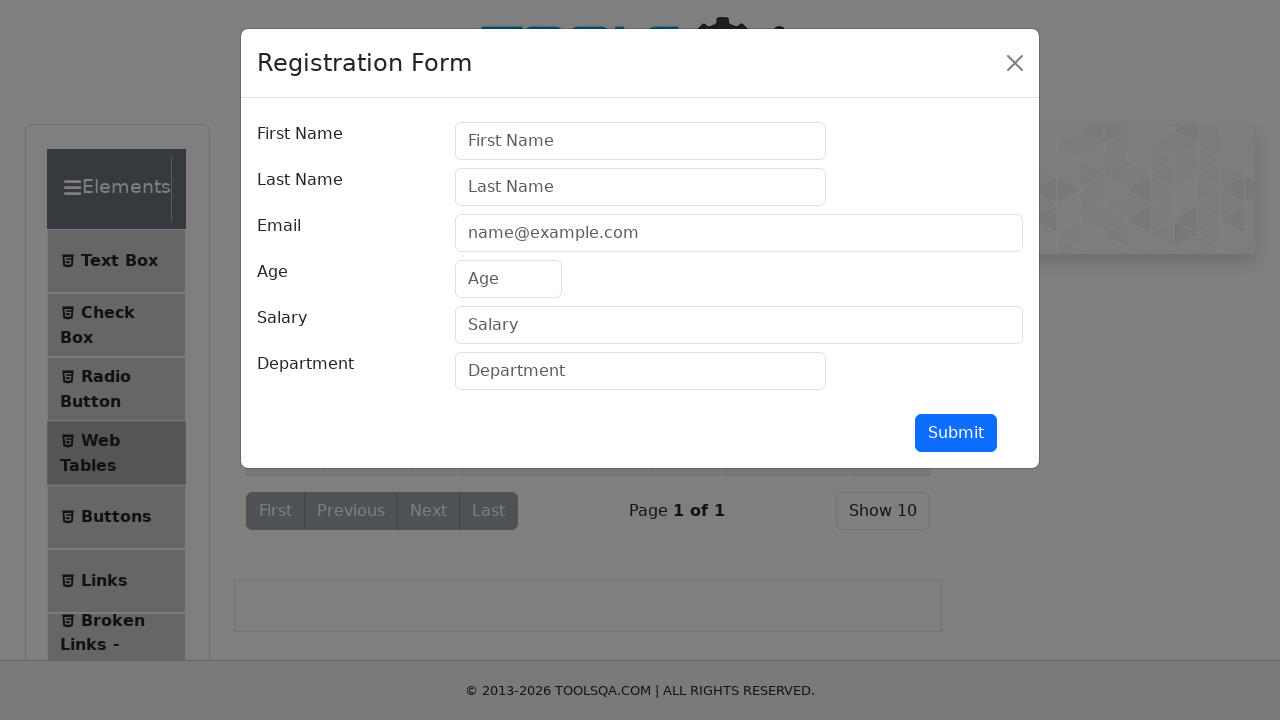